Navigates to a registration form and tests the male gender radio button selection functionality

Starting URL: https://demo.automationtesting.in/Register.html

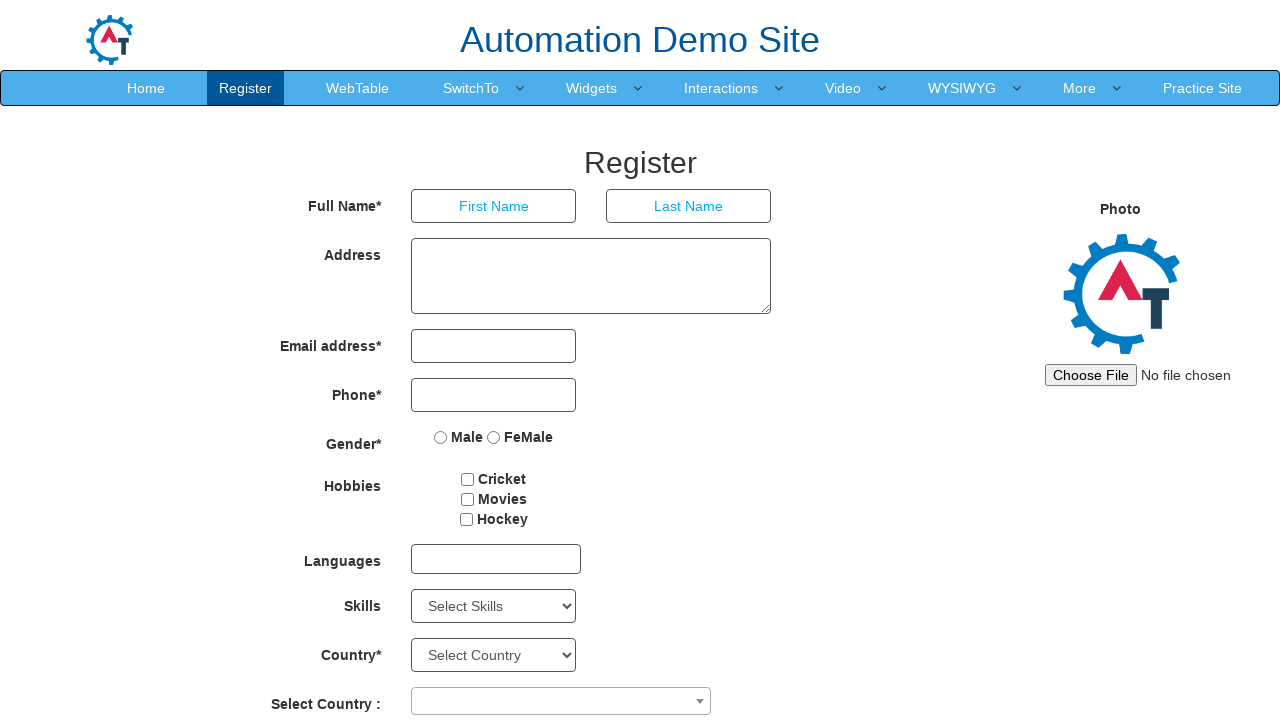

Clicked the male radio button at (441, 437) on xpath=//input[@value='Male']
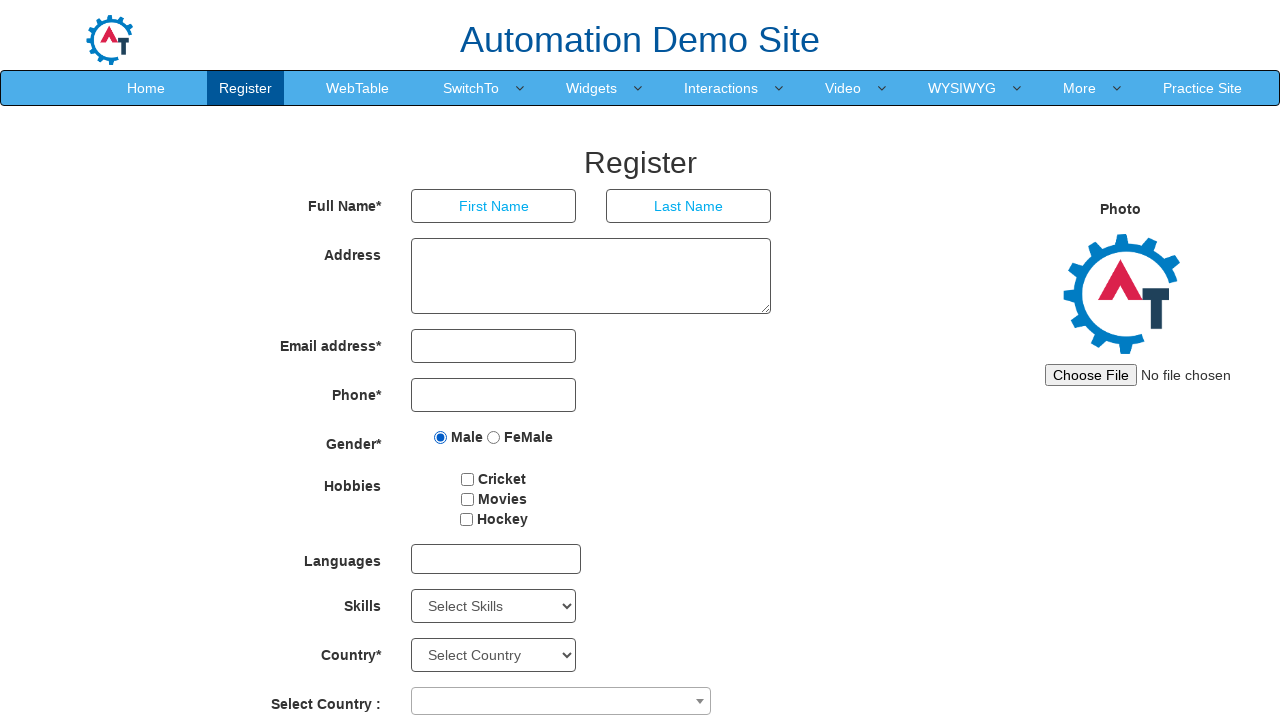

Checked if male radio button is selected
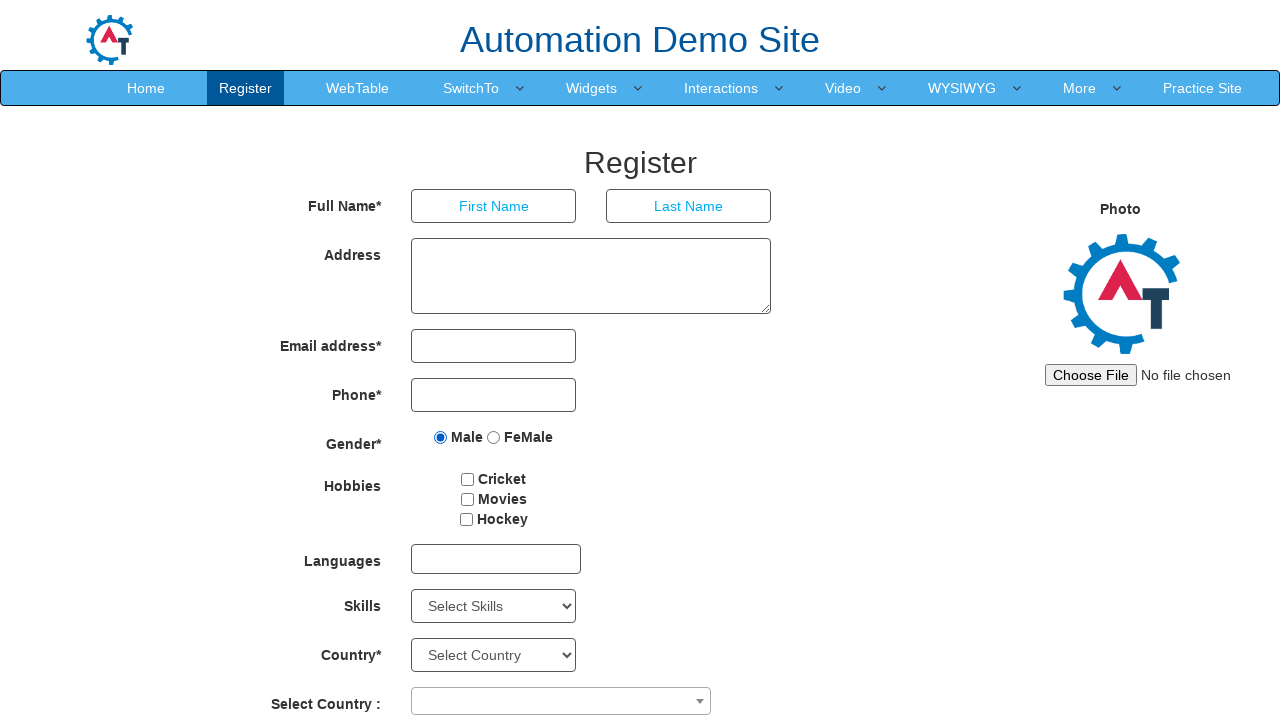

Asserted that male radio button is selected
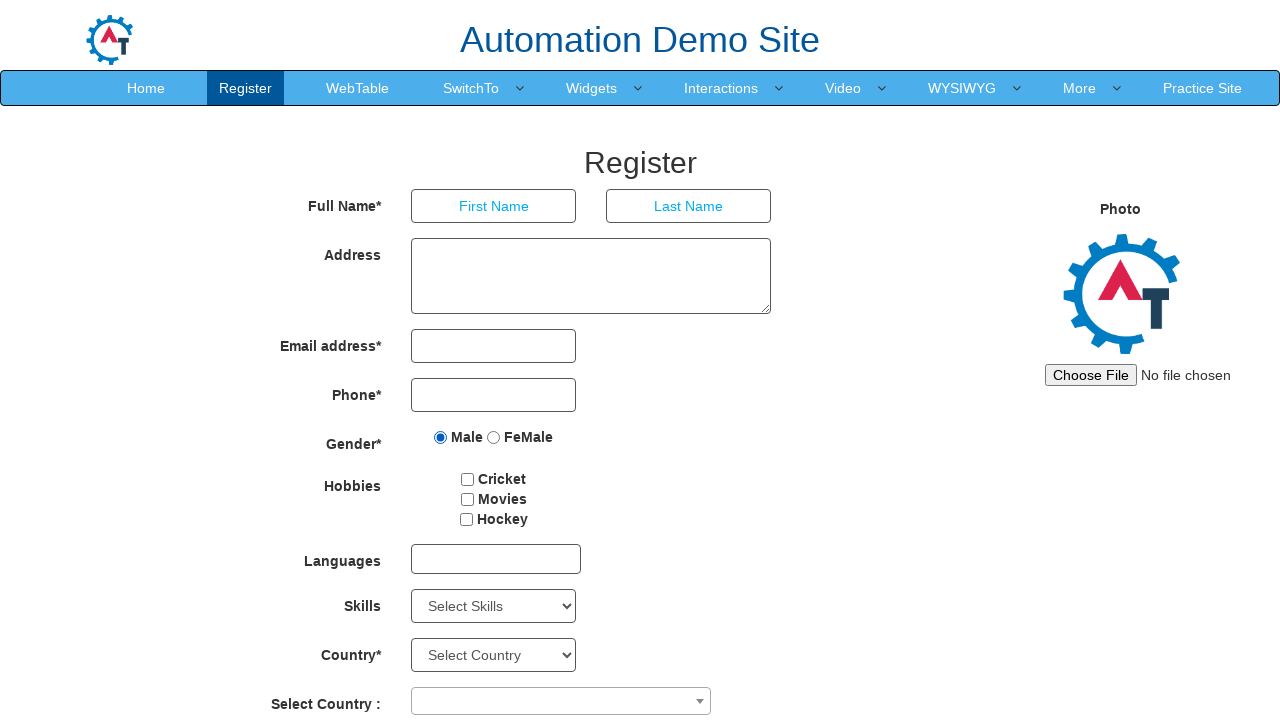

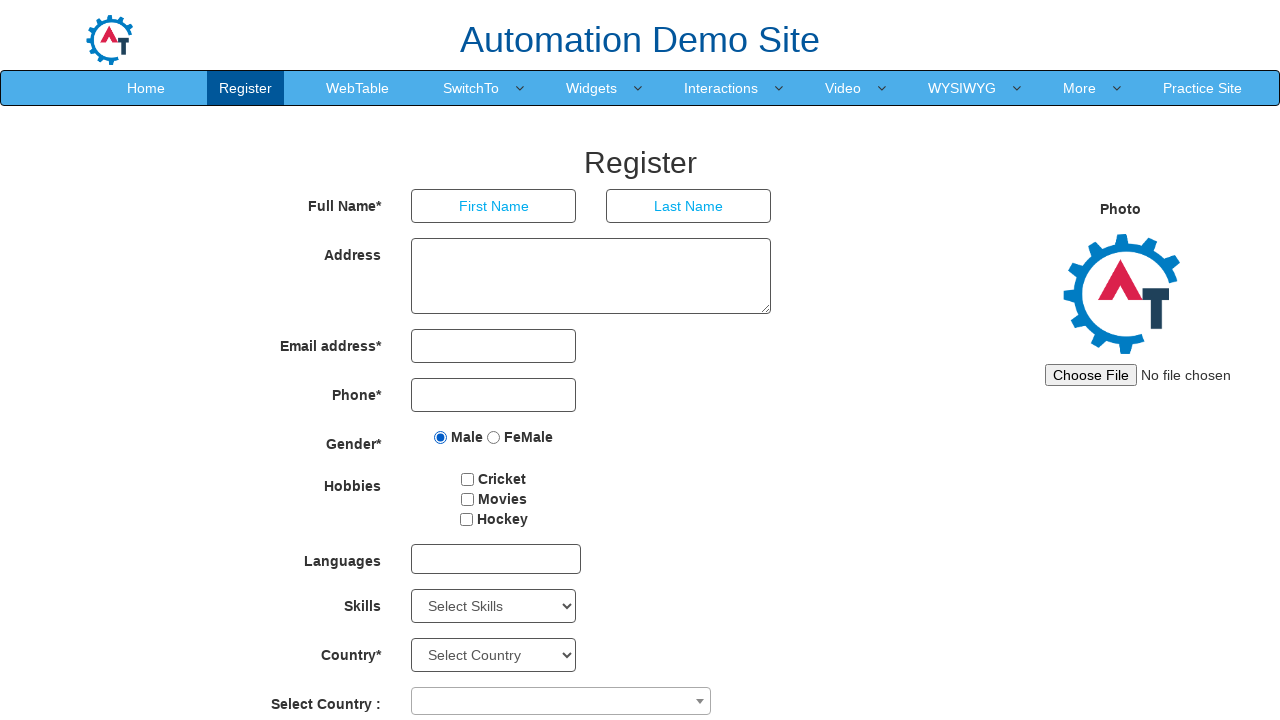